Tests dropdown functionality by navigating to the dropdown page and selecting an option from the dropdown menu by value

Starting URL: https://the-internet.herokuapp.com

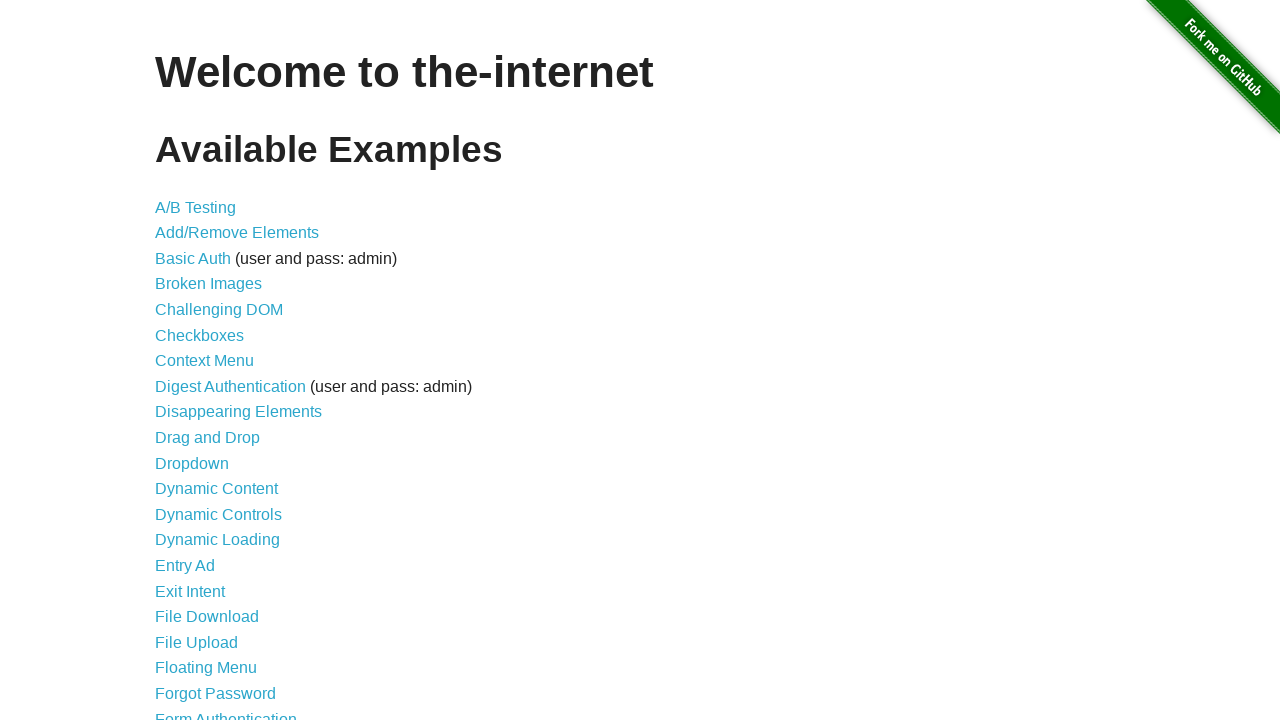

Clicked on the Dropdown link to navigate to dropdown page at (192, 463) on text=Dropdown
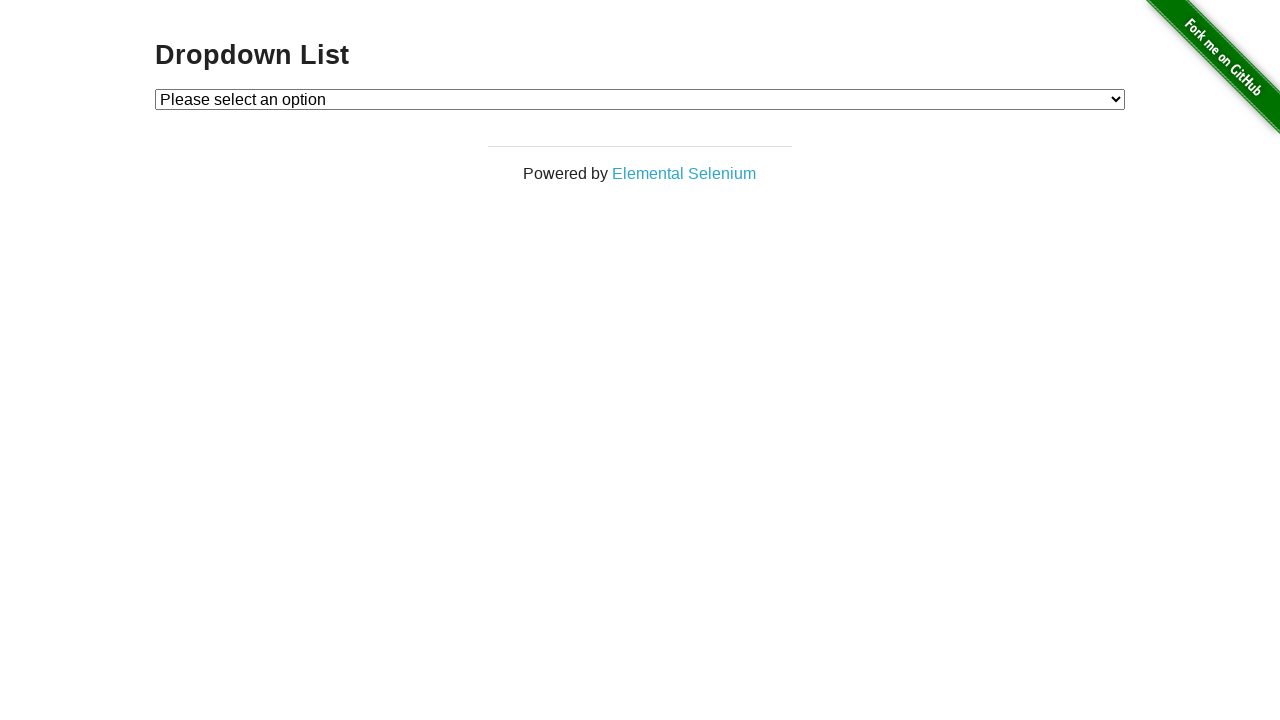

Dropdown element loaded and is visible
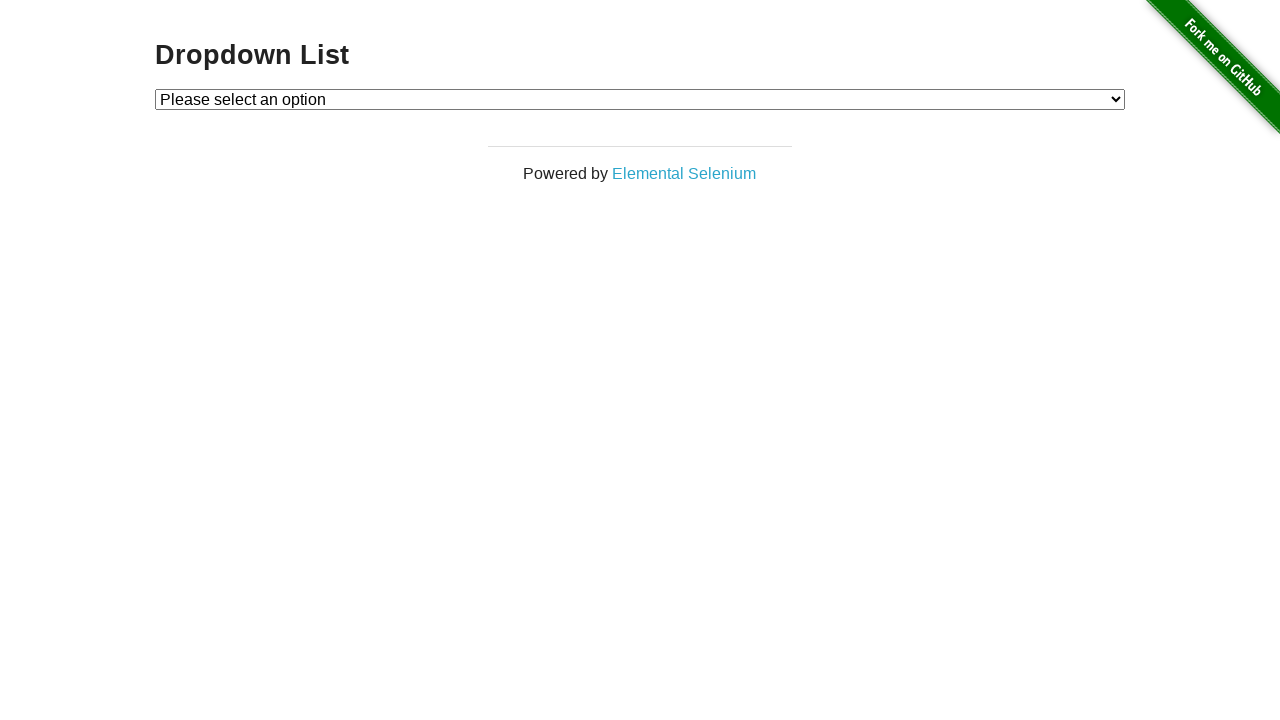

Selected option with value '2' from the dropdown menu on #dropdown
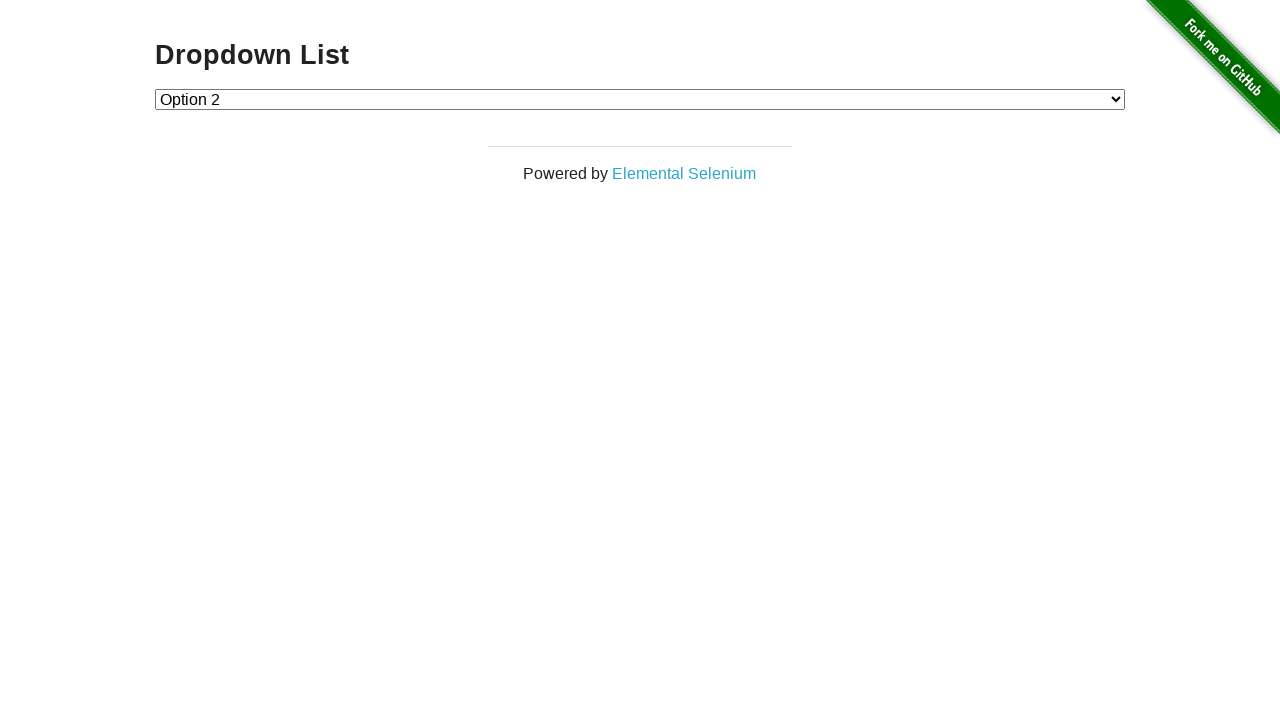

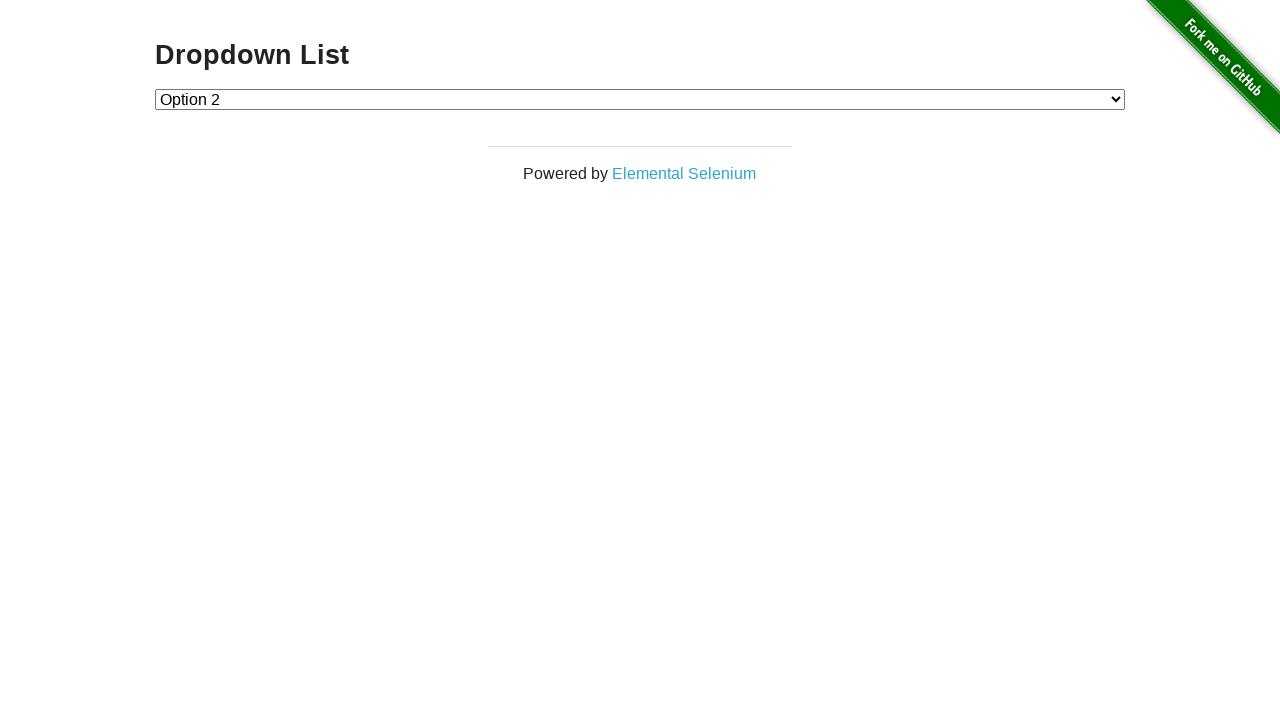